Tests a quick example form by filling email, password fields, uploading a file, checking a checkbox, and submitting the form

Starting URL: https://adminlte.io/themes/v3/index3.html

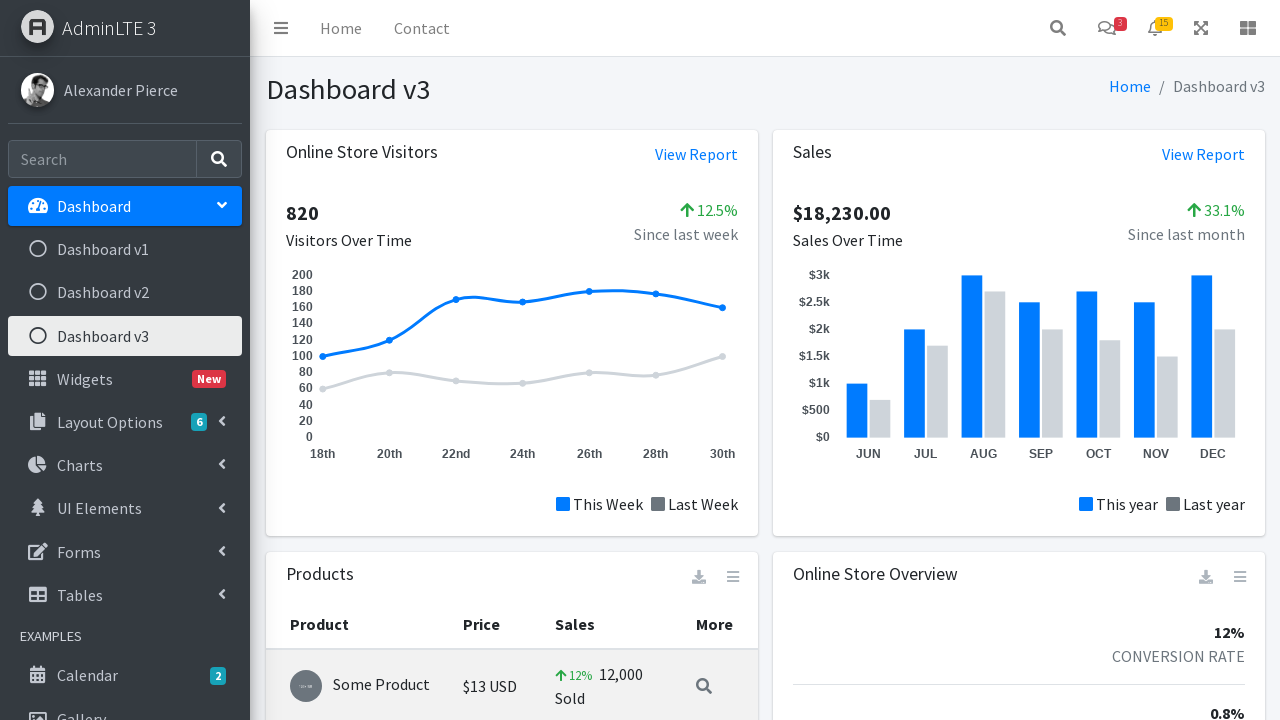

Clicked on forms navigation menu icon at (38, 551) on .nav-icon.fas.fa-edit
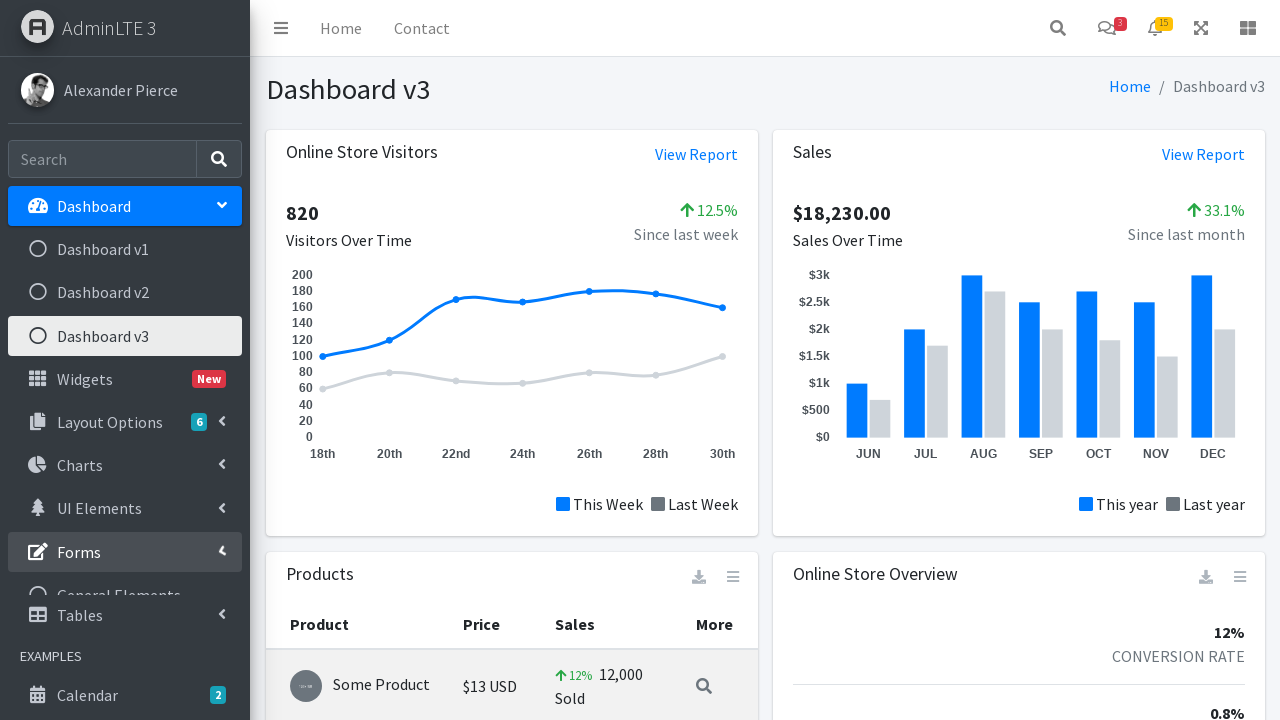

Clicked on general forms menu item at (125, 595) on .mt-2 >ul > li:nth-child(6) > ul > li:nth-child(1)
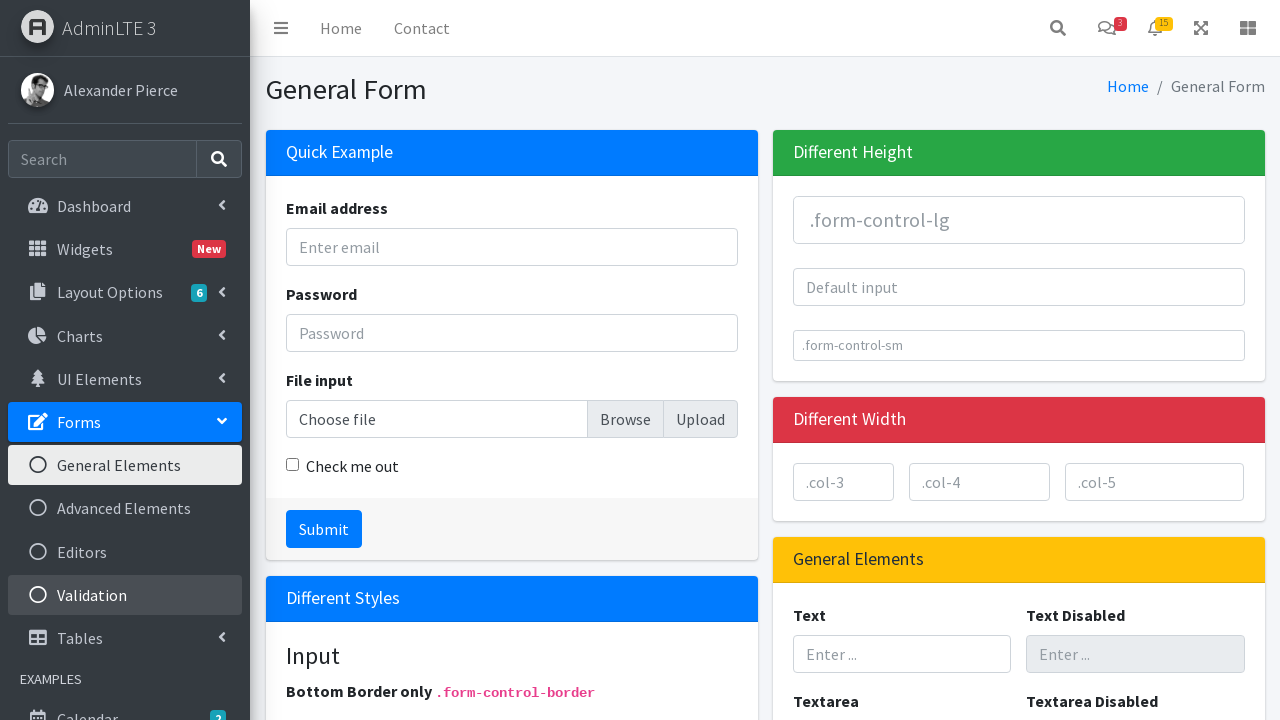

General forms page loaded
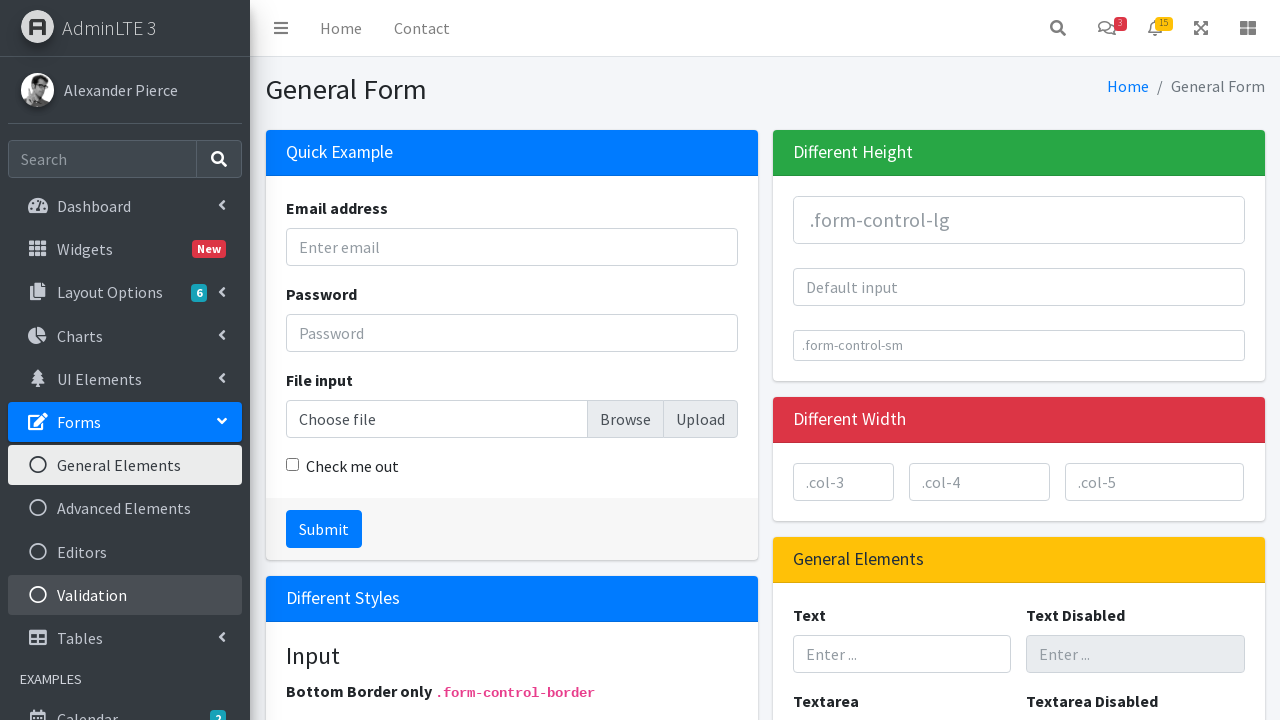

Filled email field with 'TestEmail@gmail.com' on .card-body:nth-child(1) > div:nth-child(1) > input
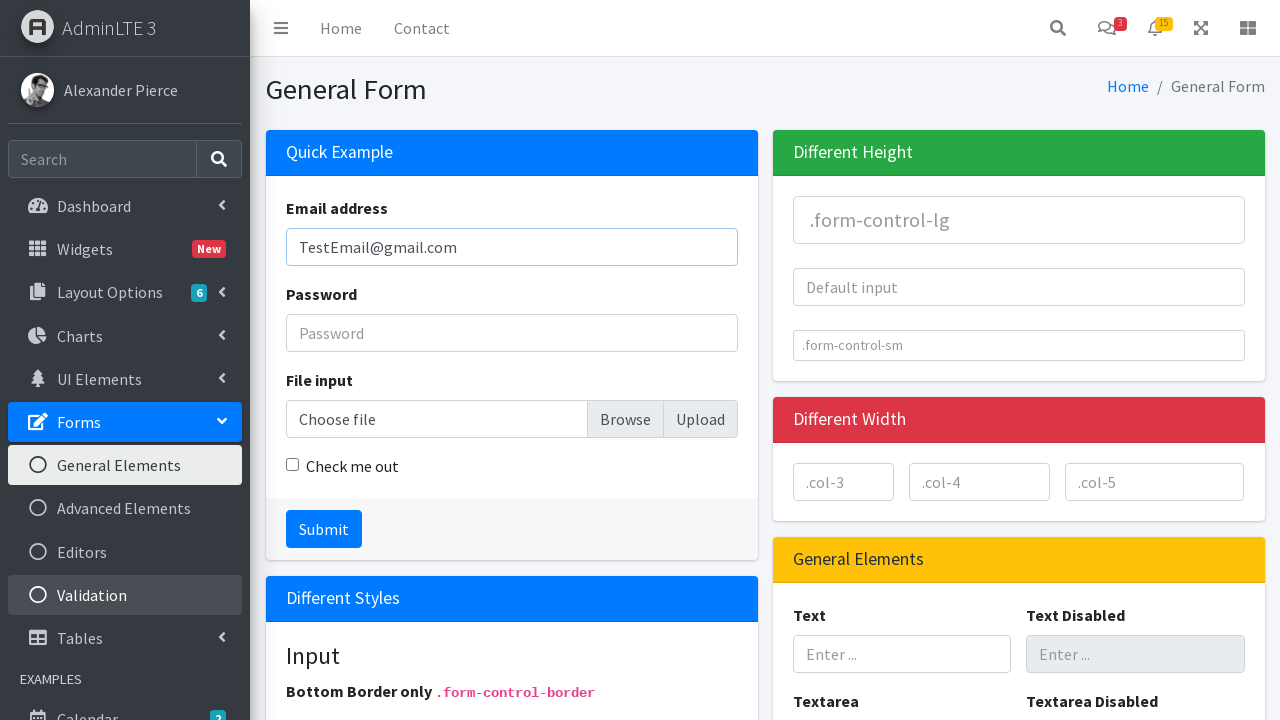

Filled password field with 'TestPassword123#' on .card-body:nth-child(1) > div:nth-child(2) > input
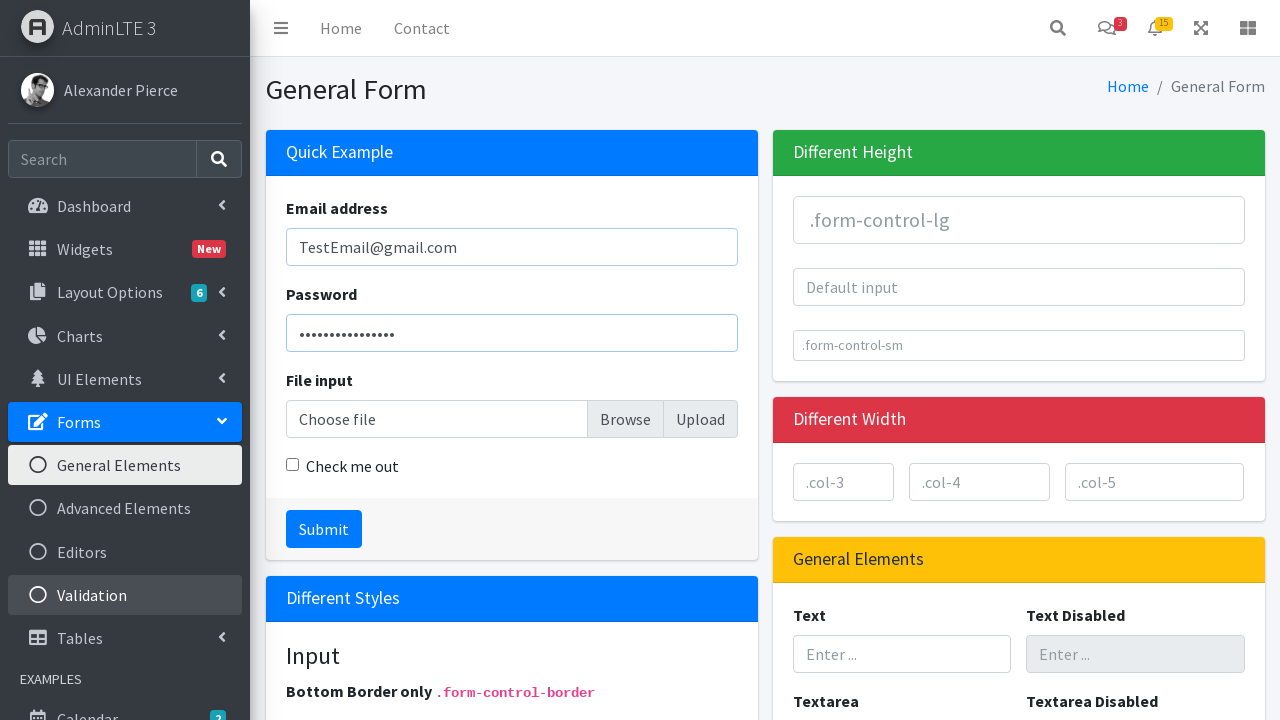

Clicked on file input field at (474, 419) on .card-body > div:nth-child(3) > div div > .custom-file-input
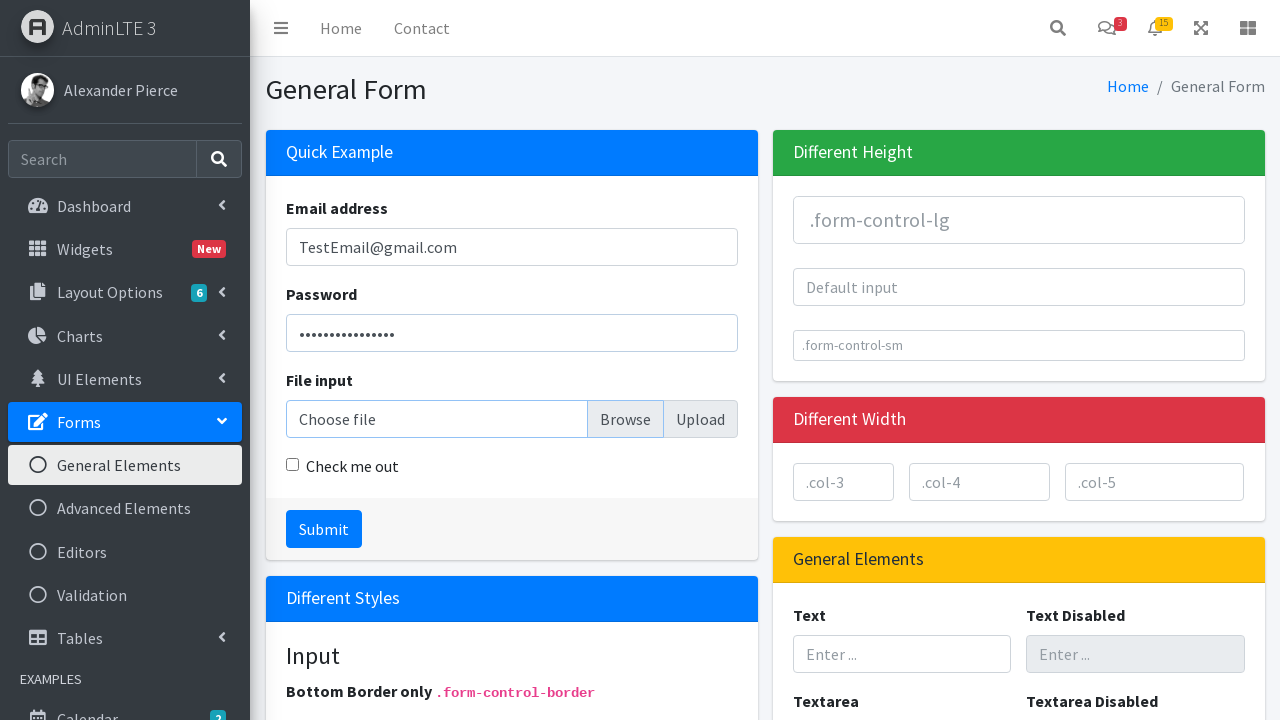

Set input files (empty list)
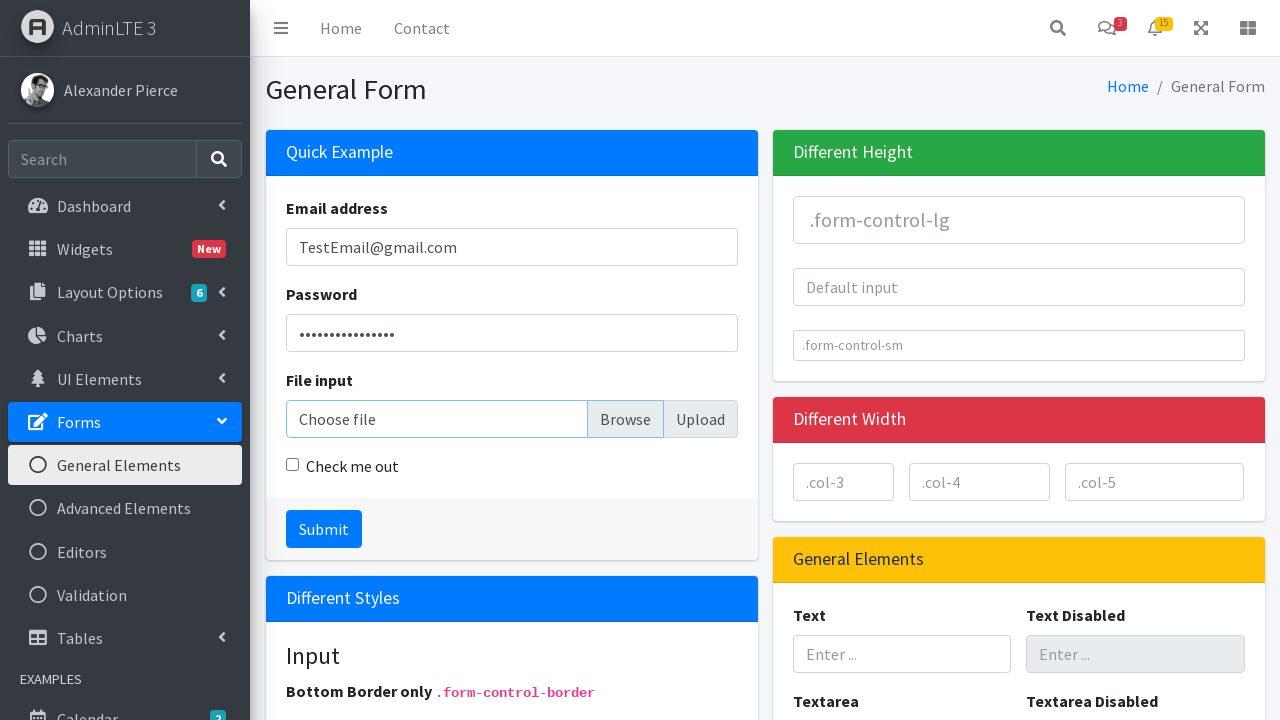

Clicked file input append button at (700, 419) on .card-body > div:nth-child(3) > div > .input-group-append
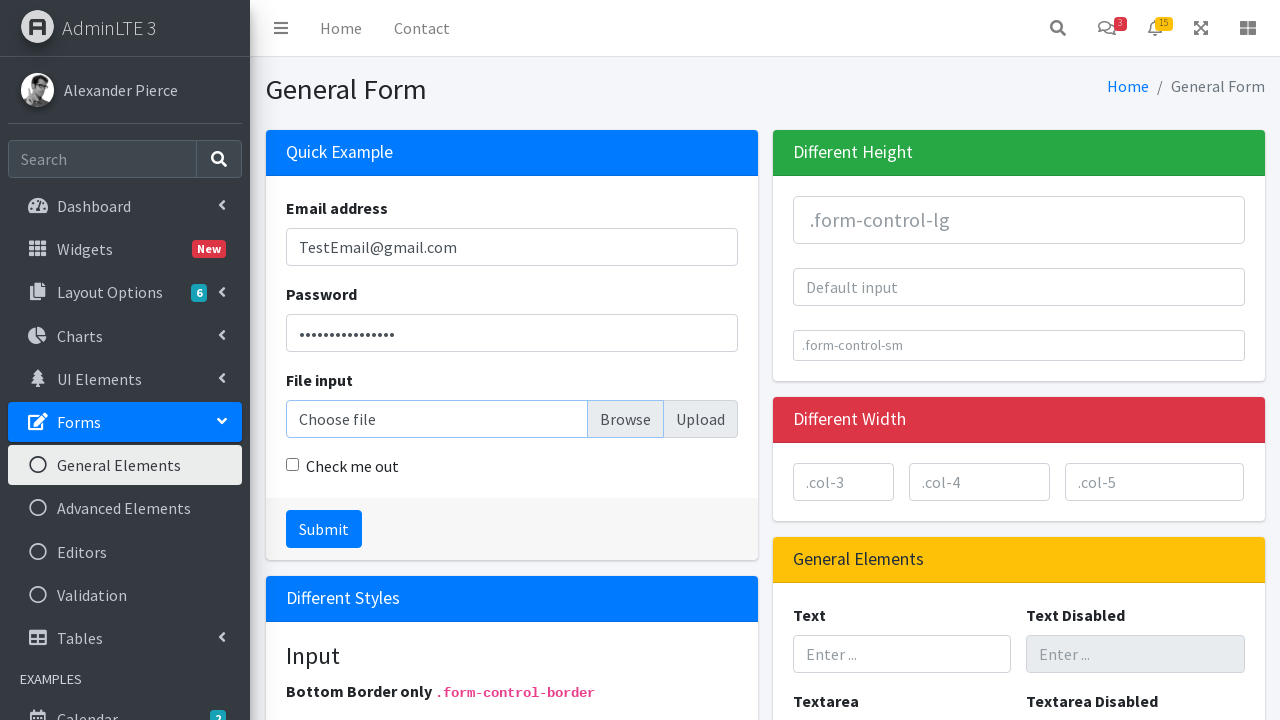

Checked the form checkbox at (352, 466) on .card-body > div:nth-child(4) > .form-check-label
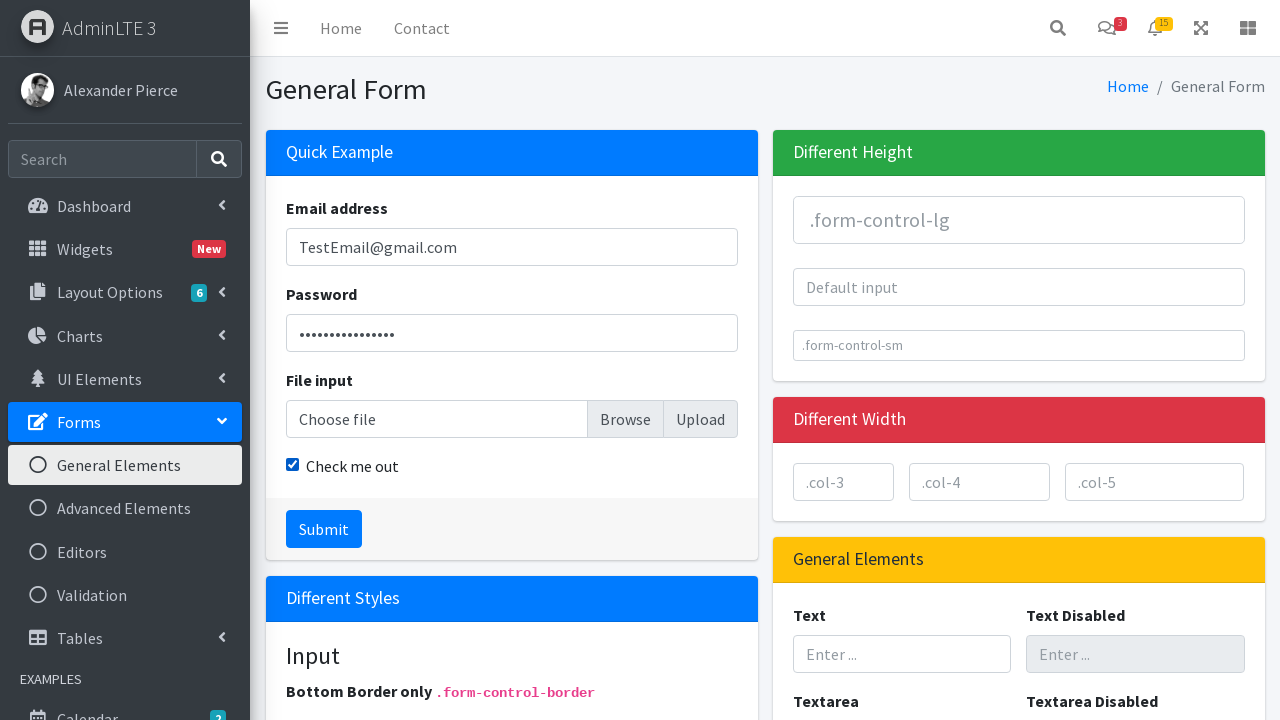

Clicked submit button to submit the form at (324, 529) on .card-footer > .btn.btn-primary
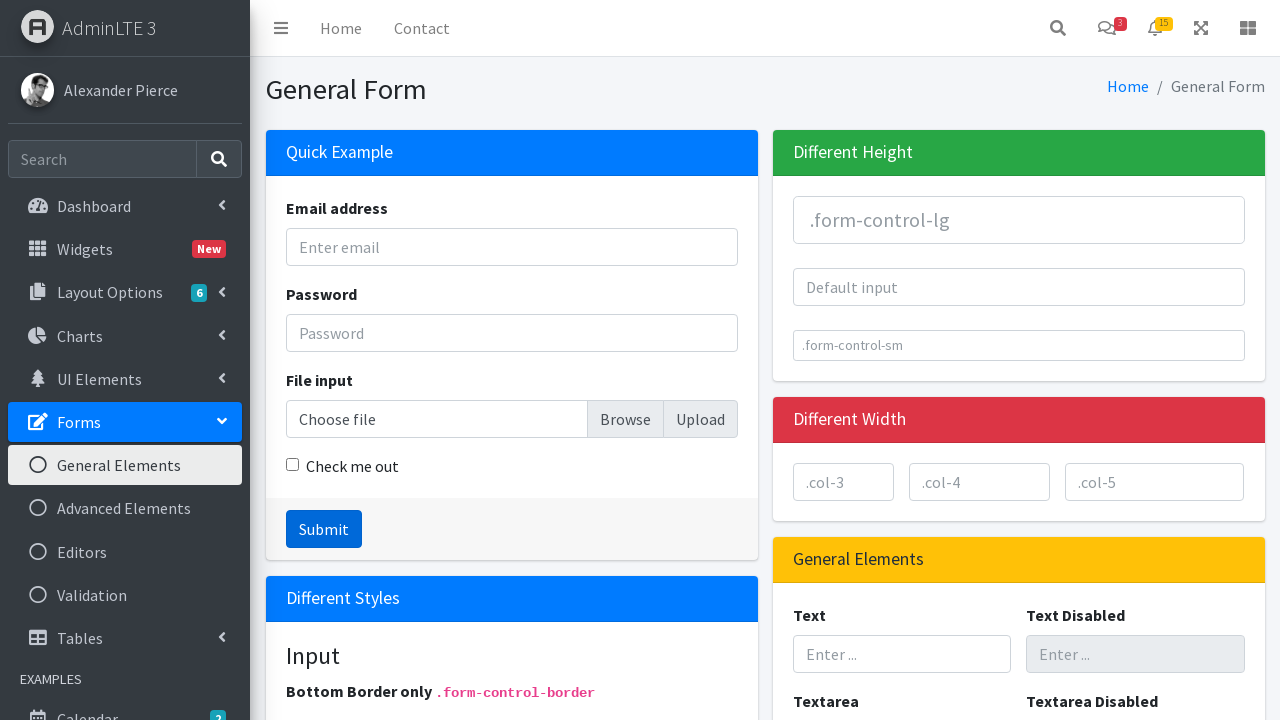

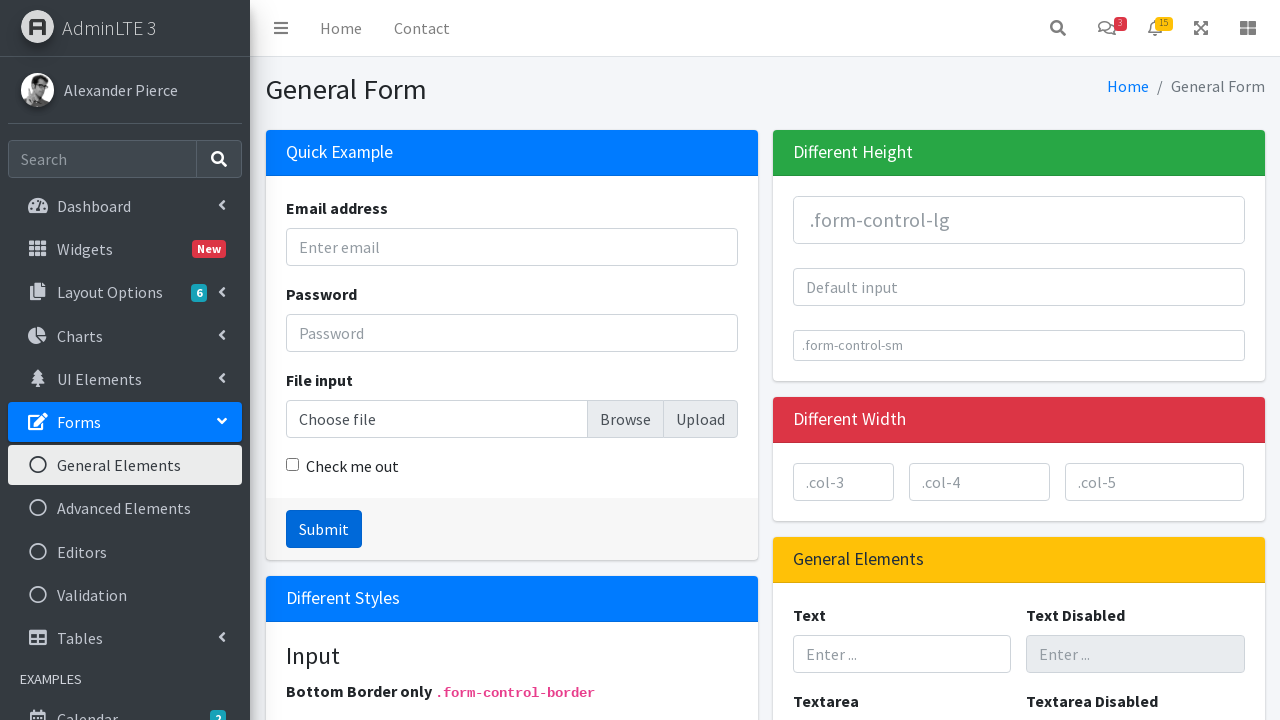